Tests the Browse Languages section by clicking on it, verifying there are 26 letter categories, and checking that languages under the first letter category start with that letter

Starting URL: https://www.99-bottles-of-beer.net/

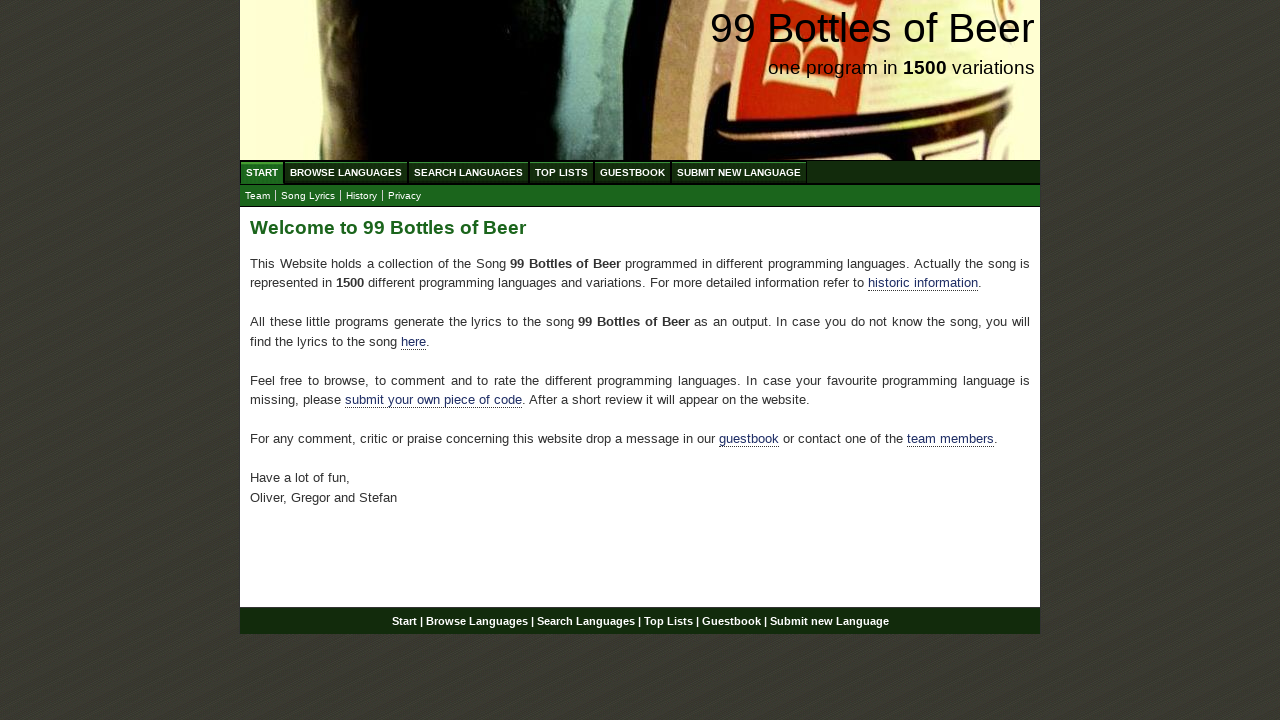

Clicked on Browse Languages menu item at (346, 172) on xpath=//ul[@id='menu']/li[2]/a
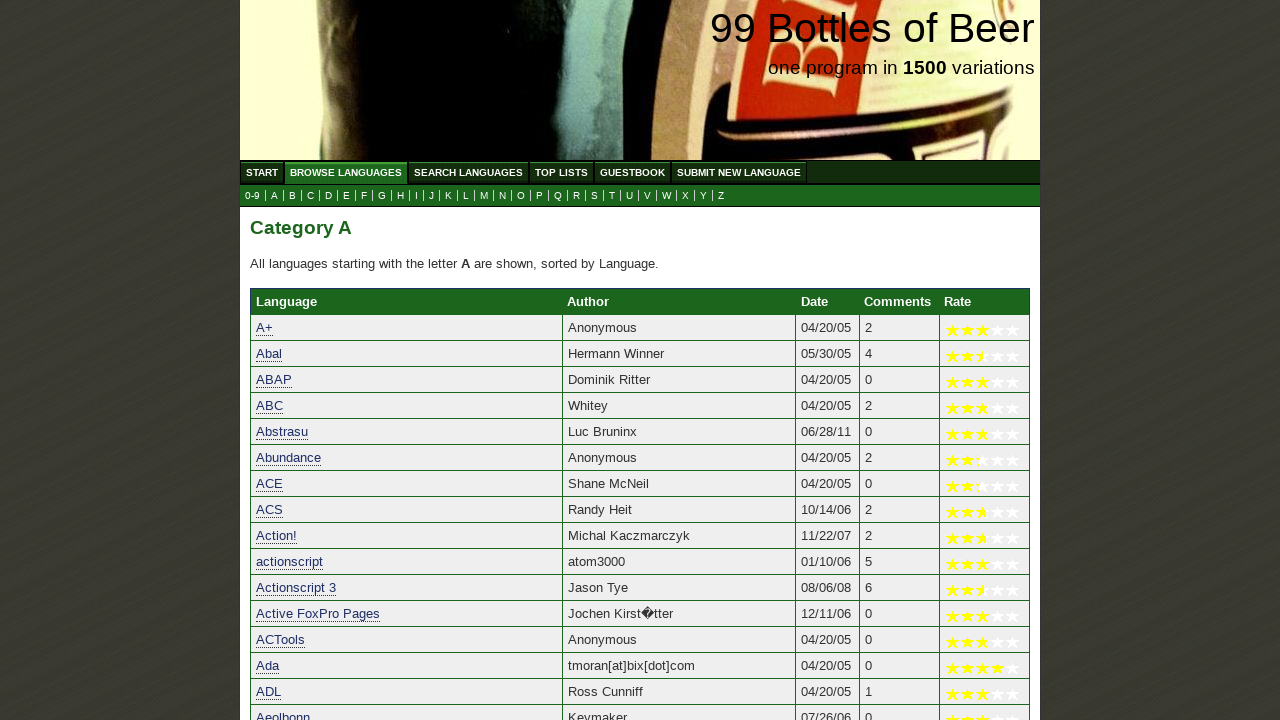

Submenu letters loaded
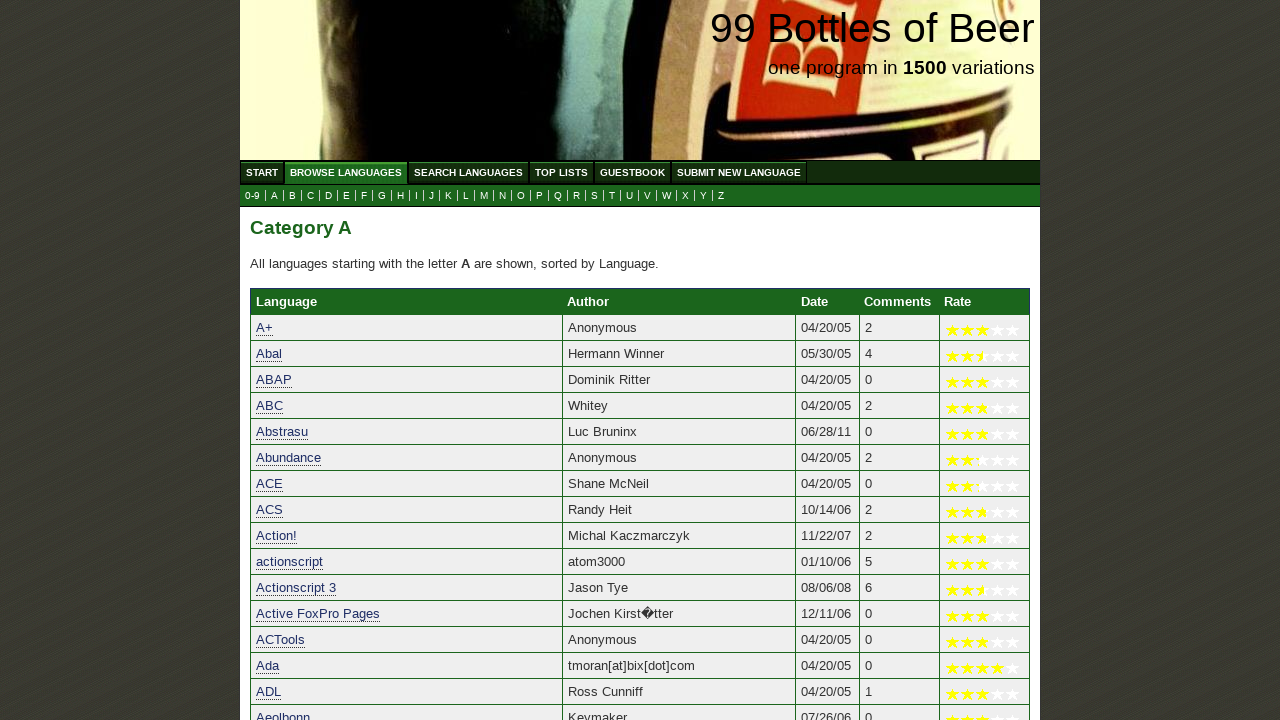

Clicked on first letter category in submenu at (274, 196) on xpath=//ul[@id='submenu']/li[2]/a
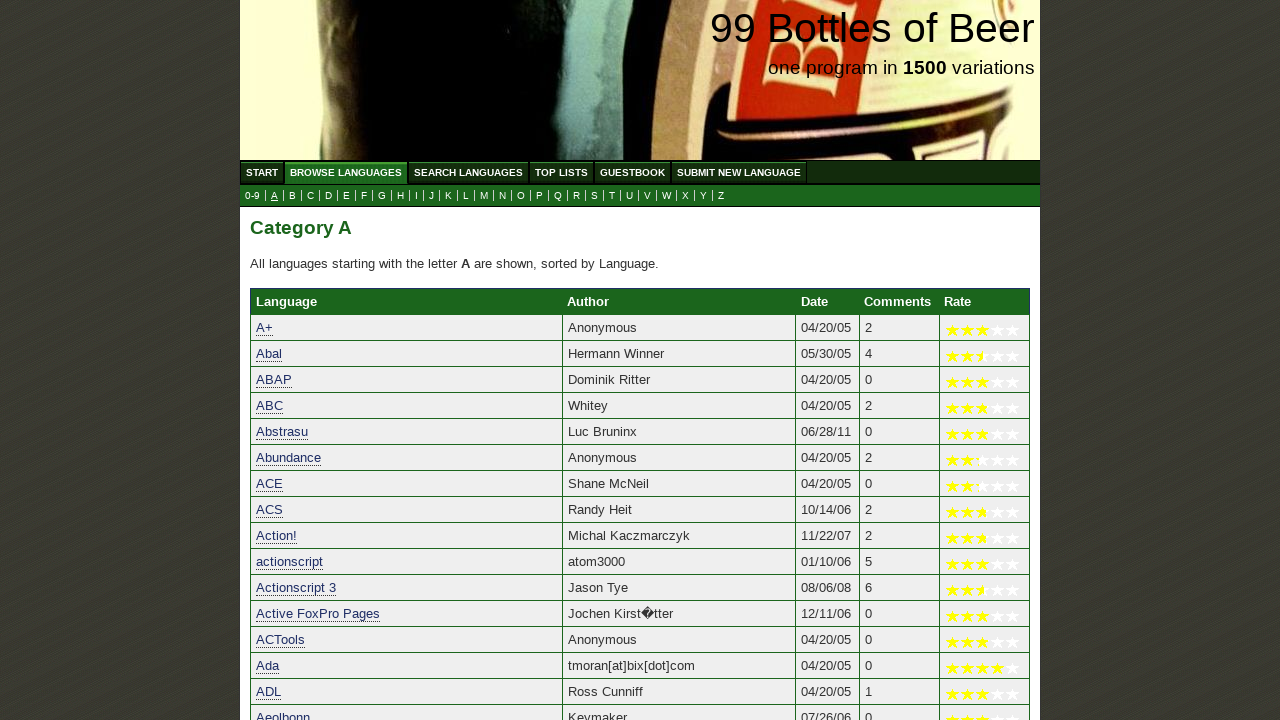

Language list loaded for selected letter category
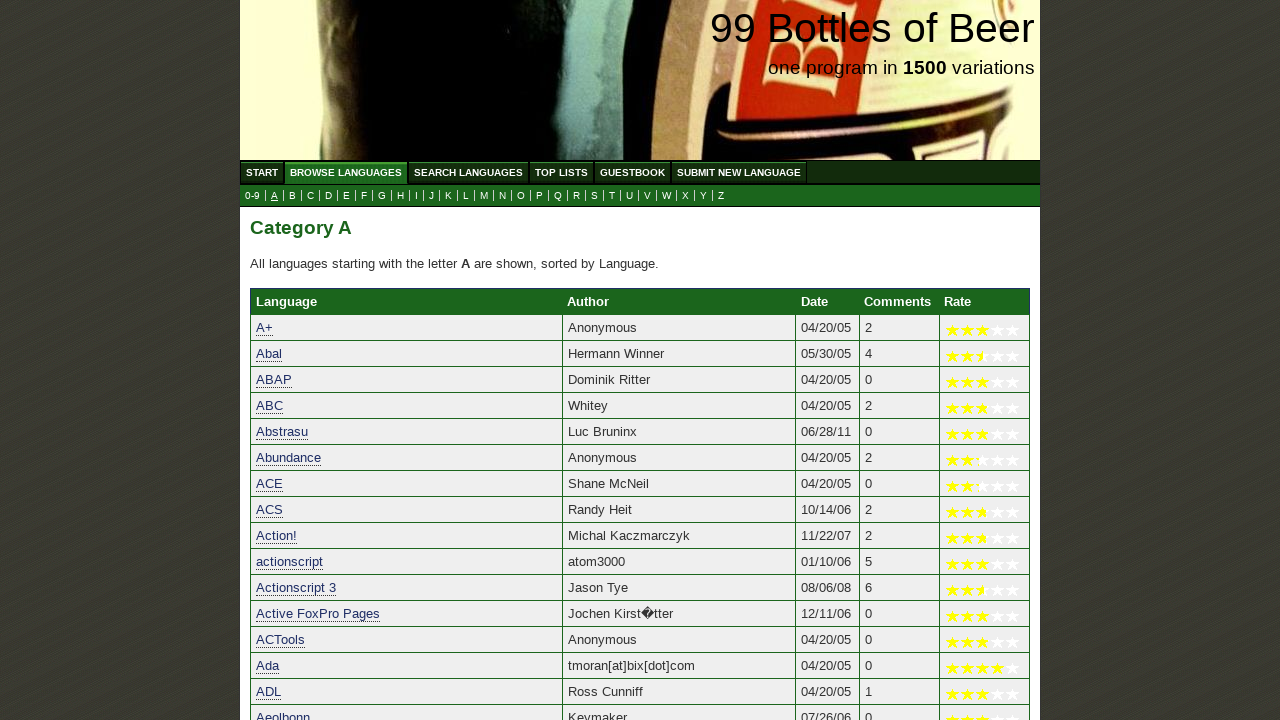

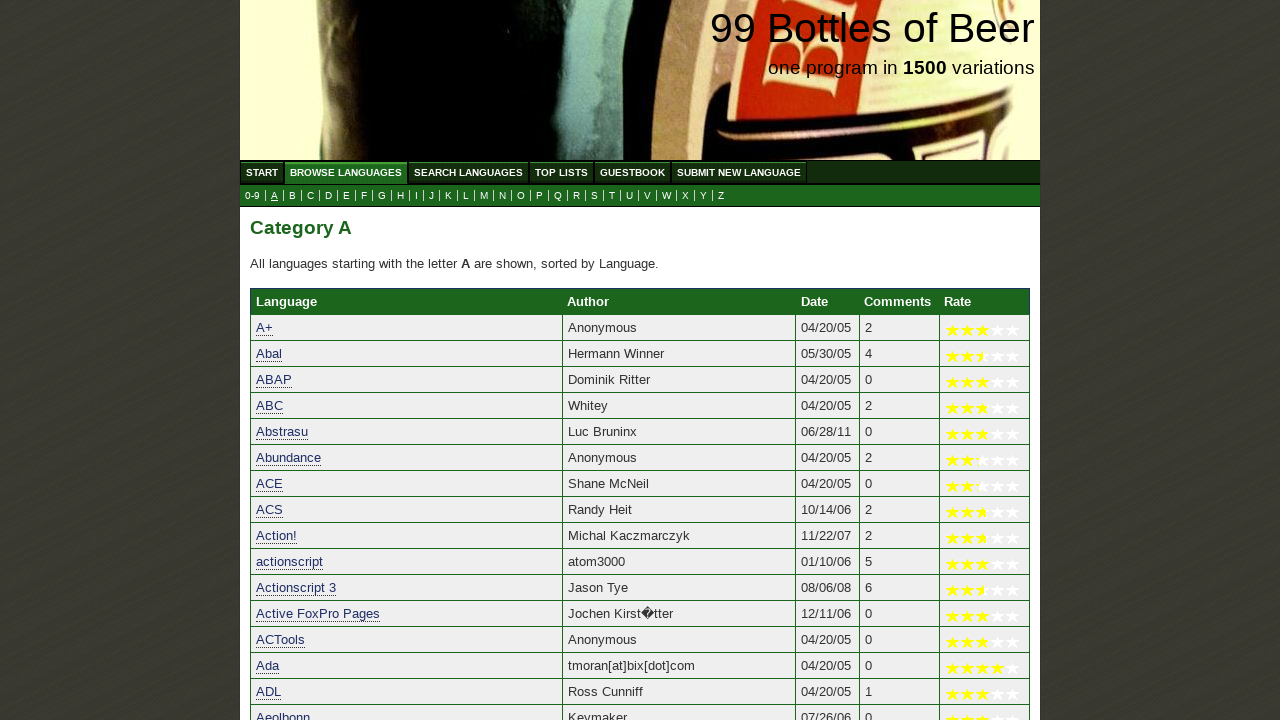